Tests the feedback form submission by filling out all fields and submitting, then verifying the success message appears

Starting URL: http://zero.webappsecurity.com/index.html

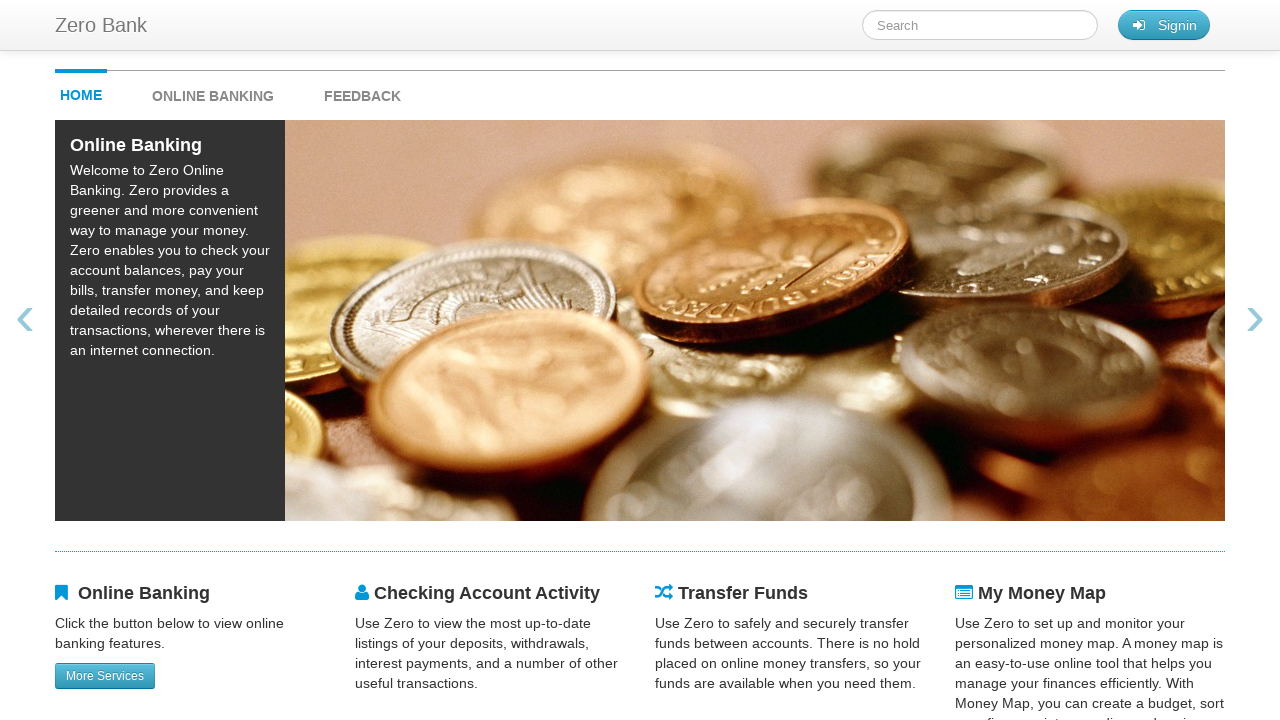

Clicked feedback link to navigate to feedback page at (362, 91) on #feedback
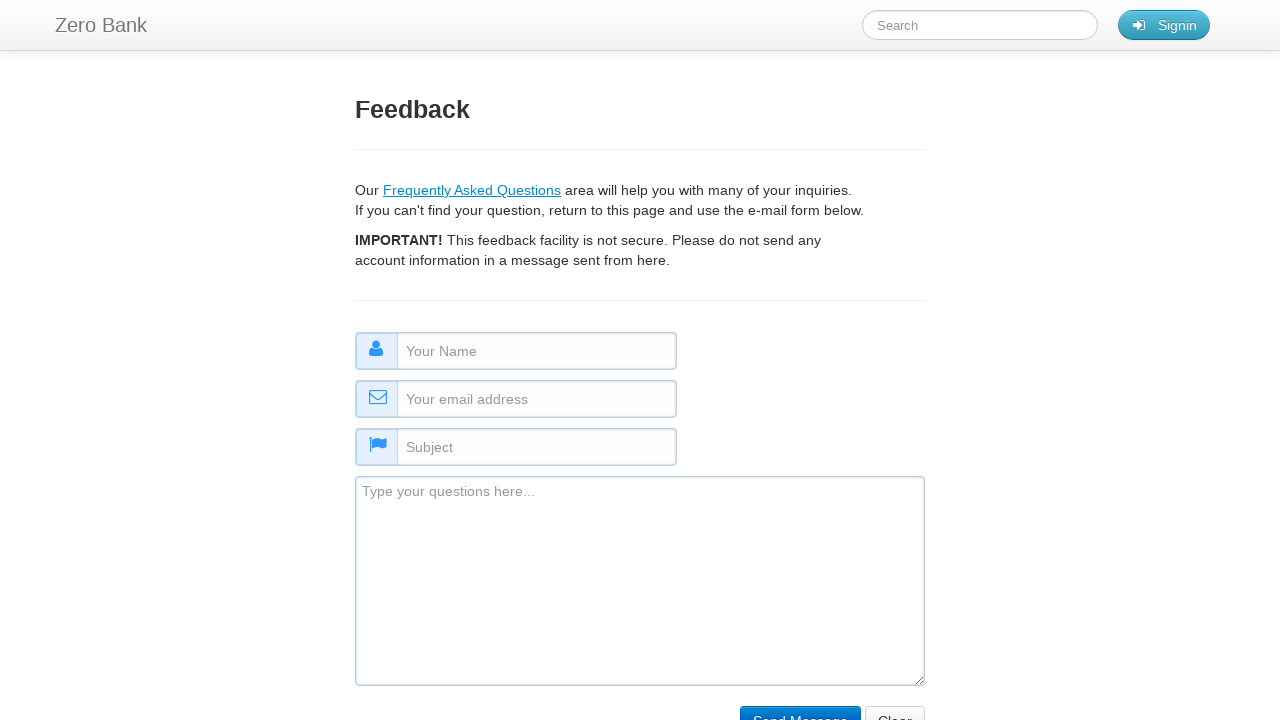

Filled name field with 'Sarah Johnson' on #name
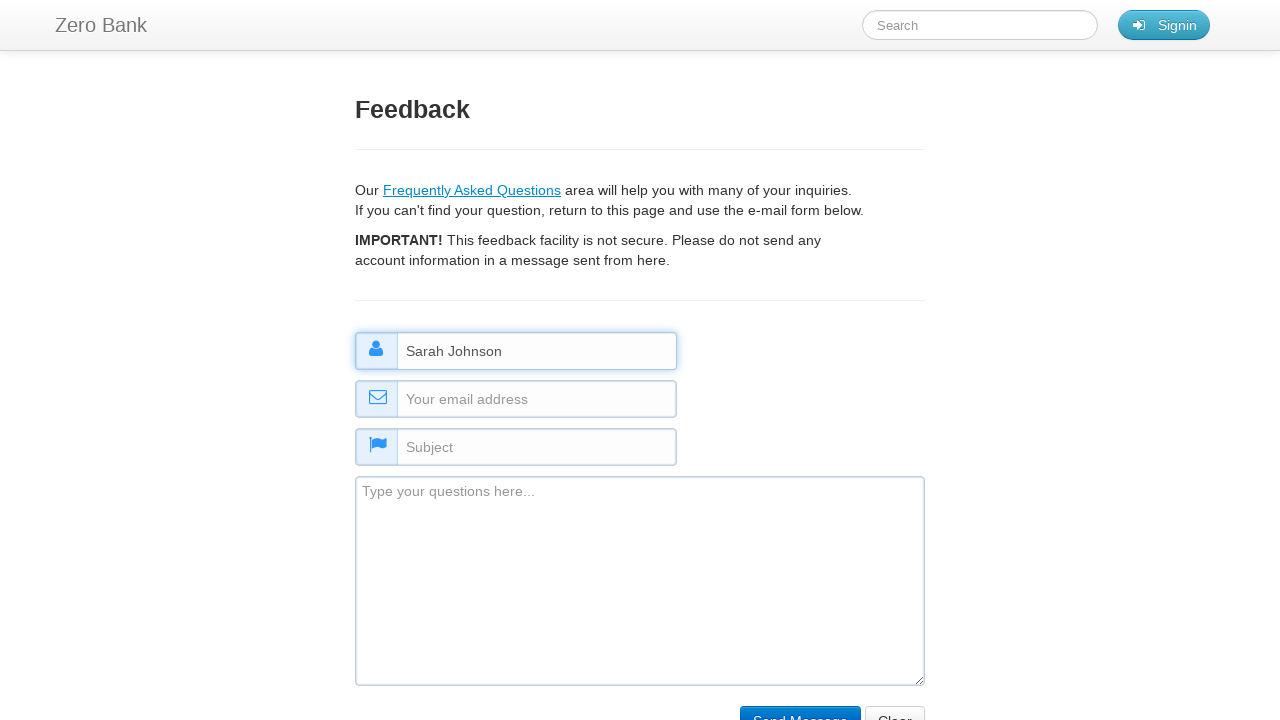

Filled email field with 'sarah.j@testmail.com' on #email
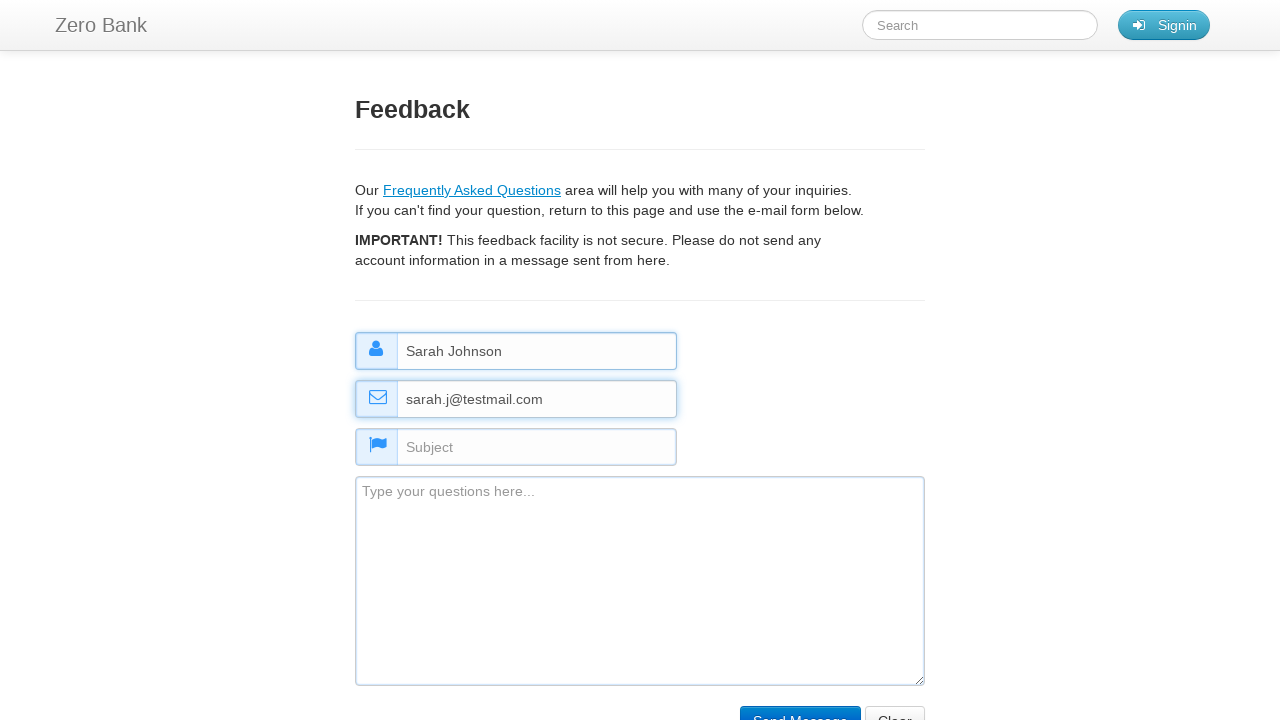

Filled subject field with 'Feedback Inquiry' on #subject
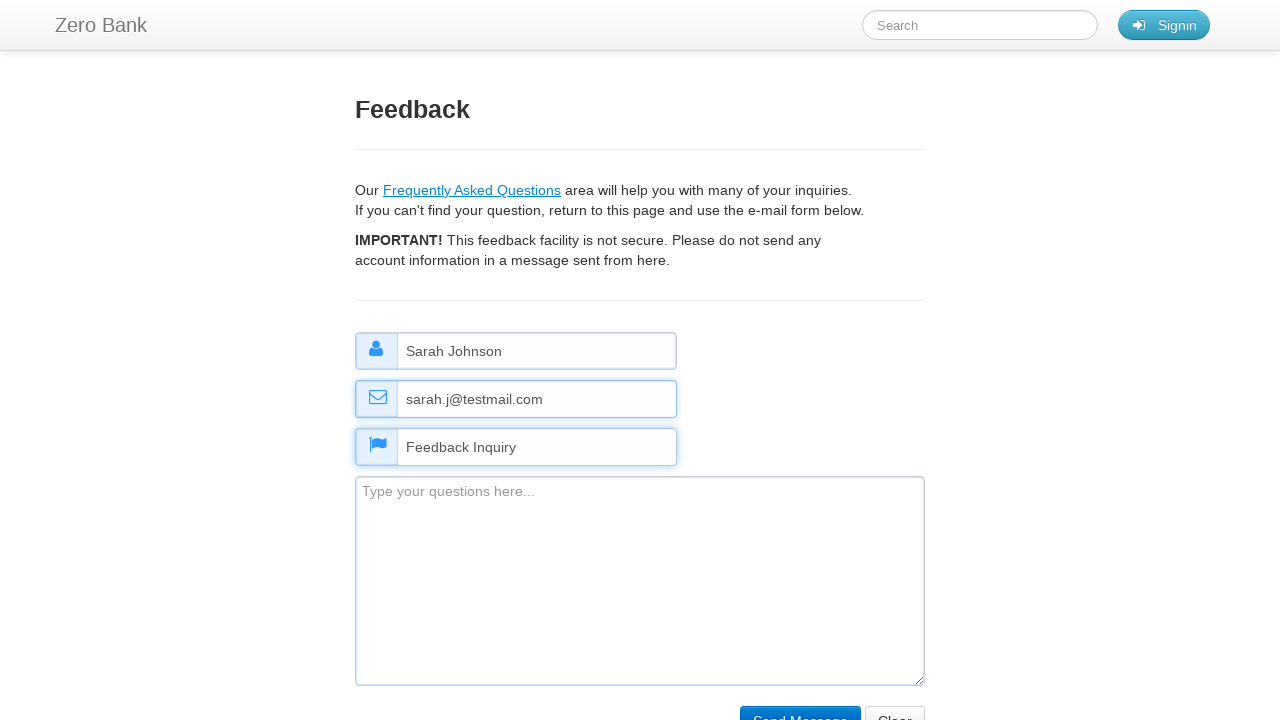

Filled comment field with feedback message on #comment
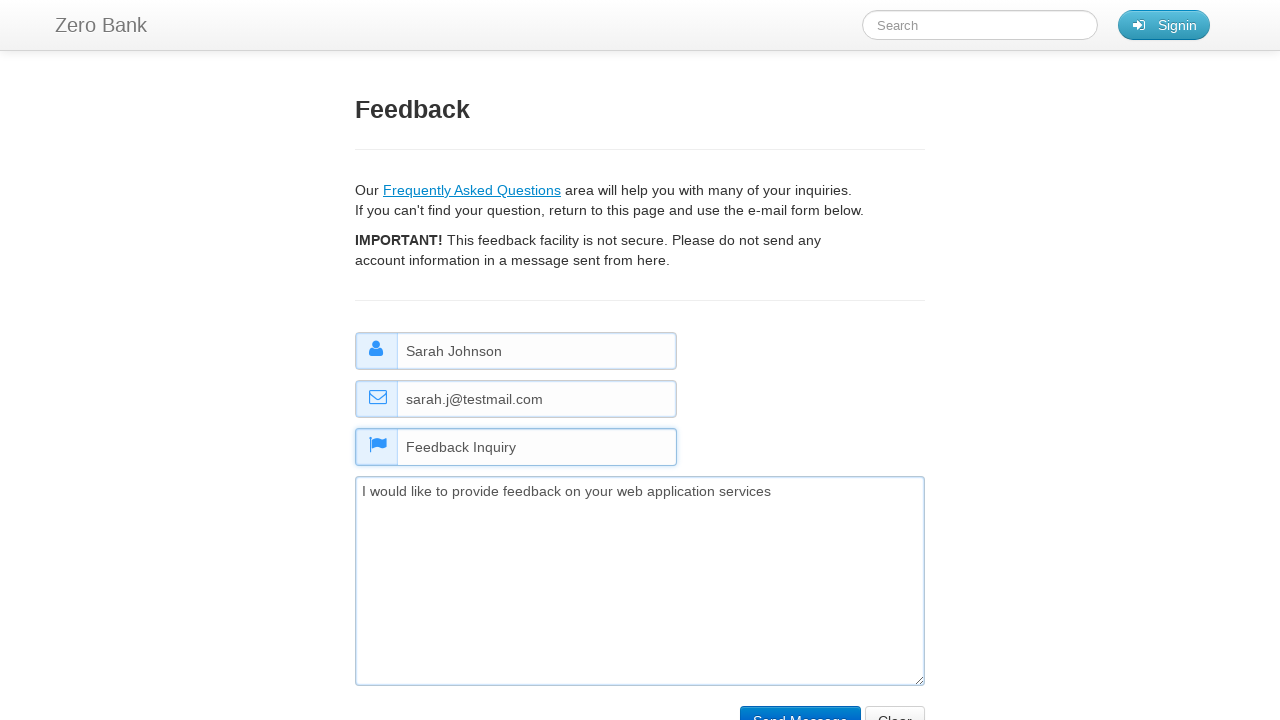

Clicked submit button to submit feedback form at (800, 705) on input[type='submit']
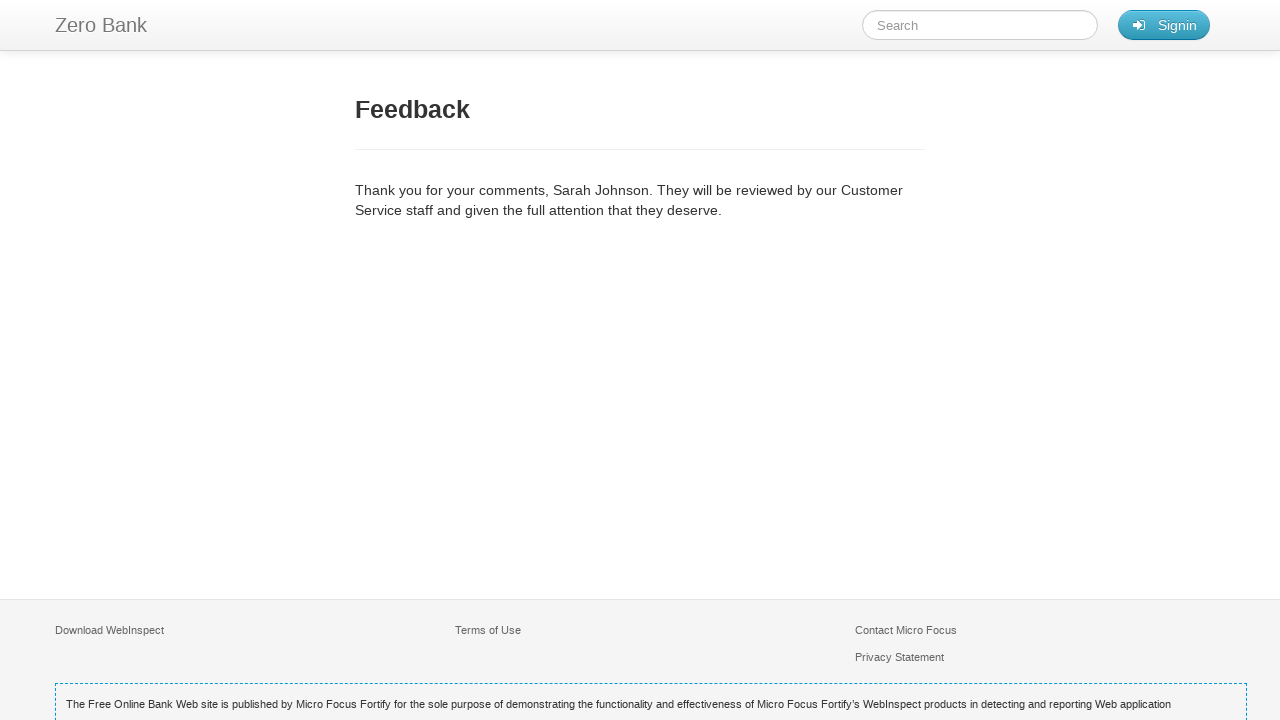

Success message appeared confirming feedback submission
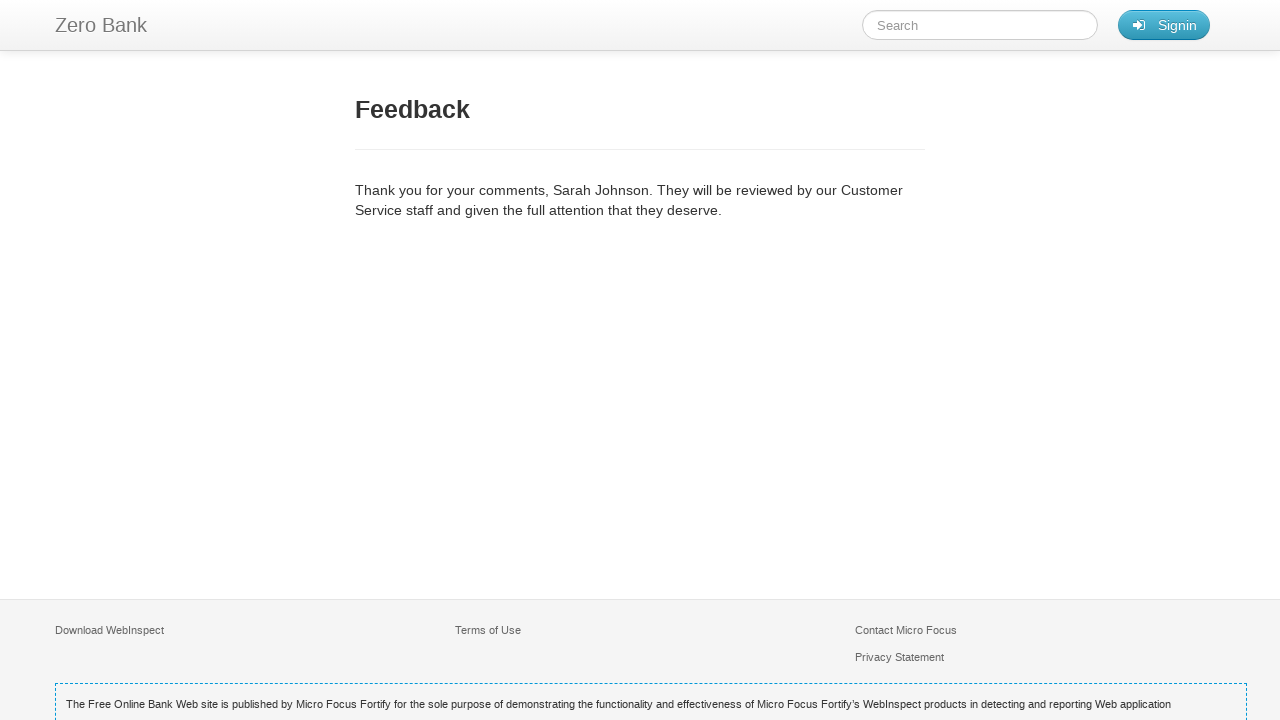

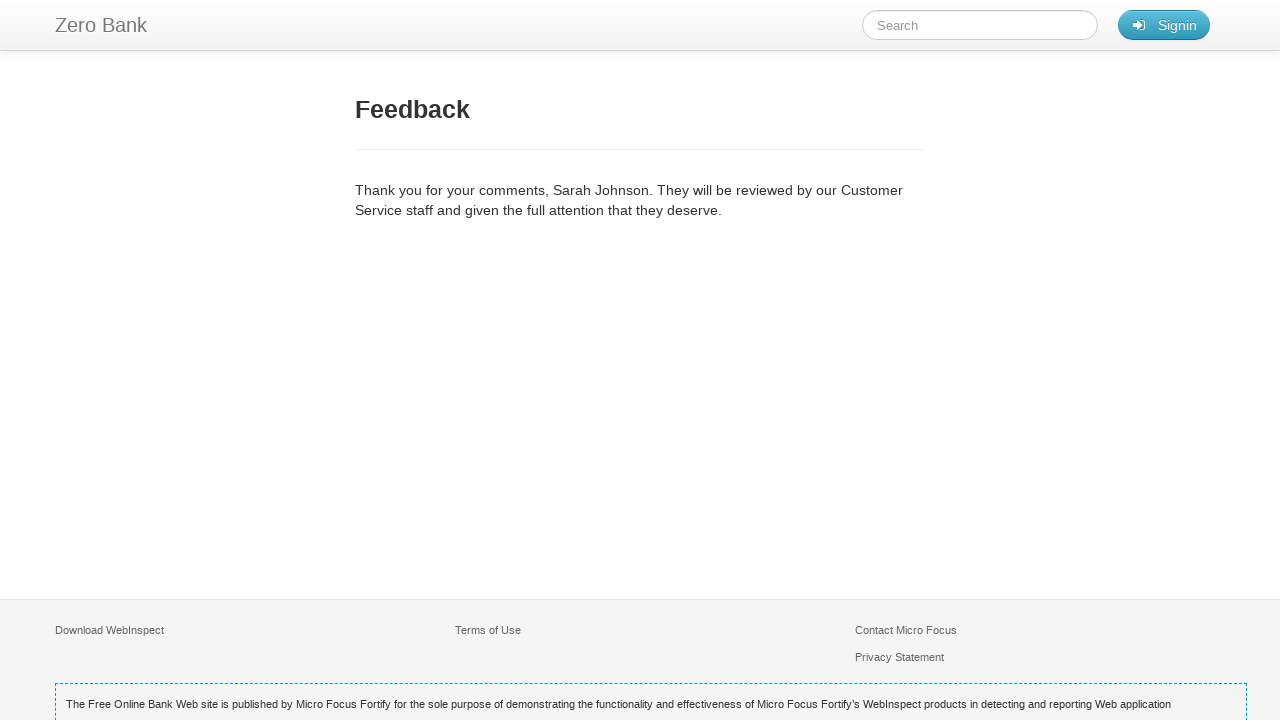